Tests dropdown and checkbox interactions on a travel booking form, including selecting senior citizen discount checkbox and increasing adult passenger count to 5

Starting URL: https://rahulshettyacademy.com/dropdownsPractise/

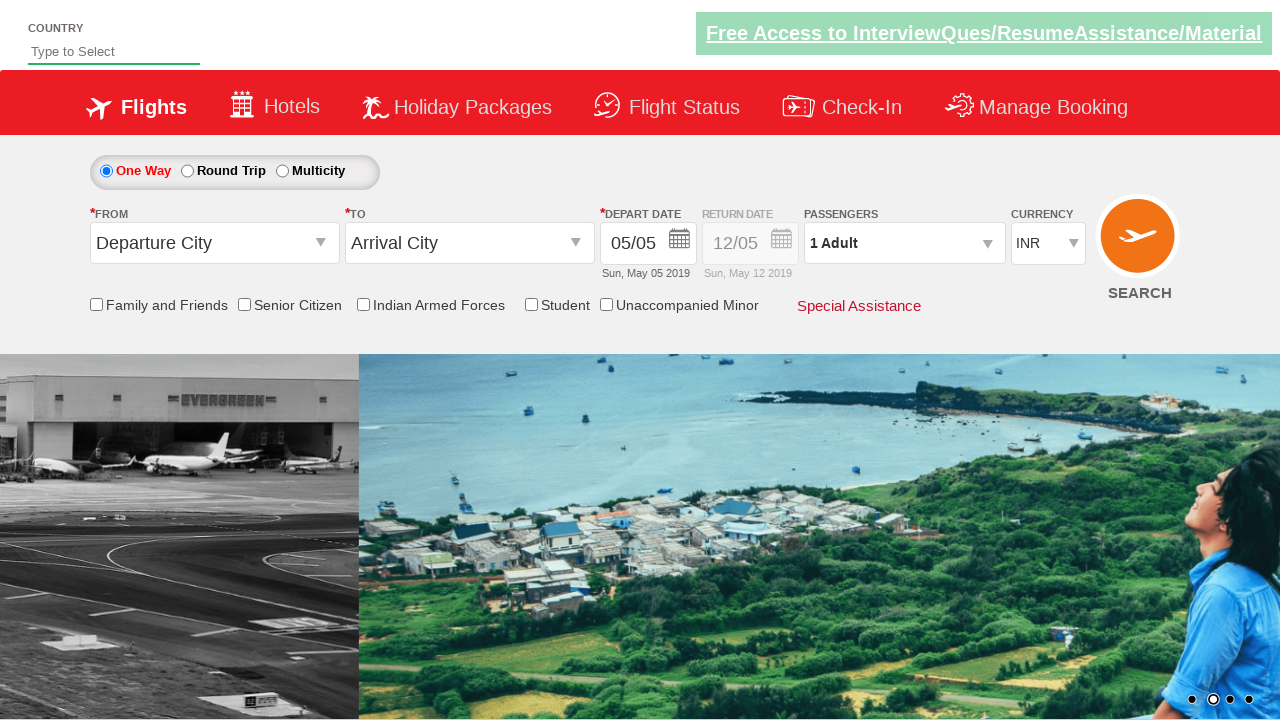

Verified senior citizen checkbox is not selected initially
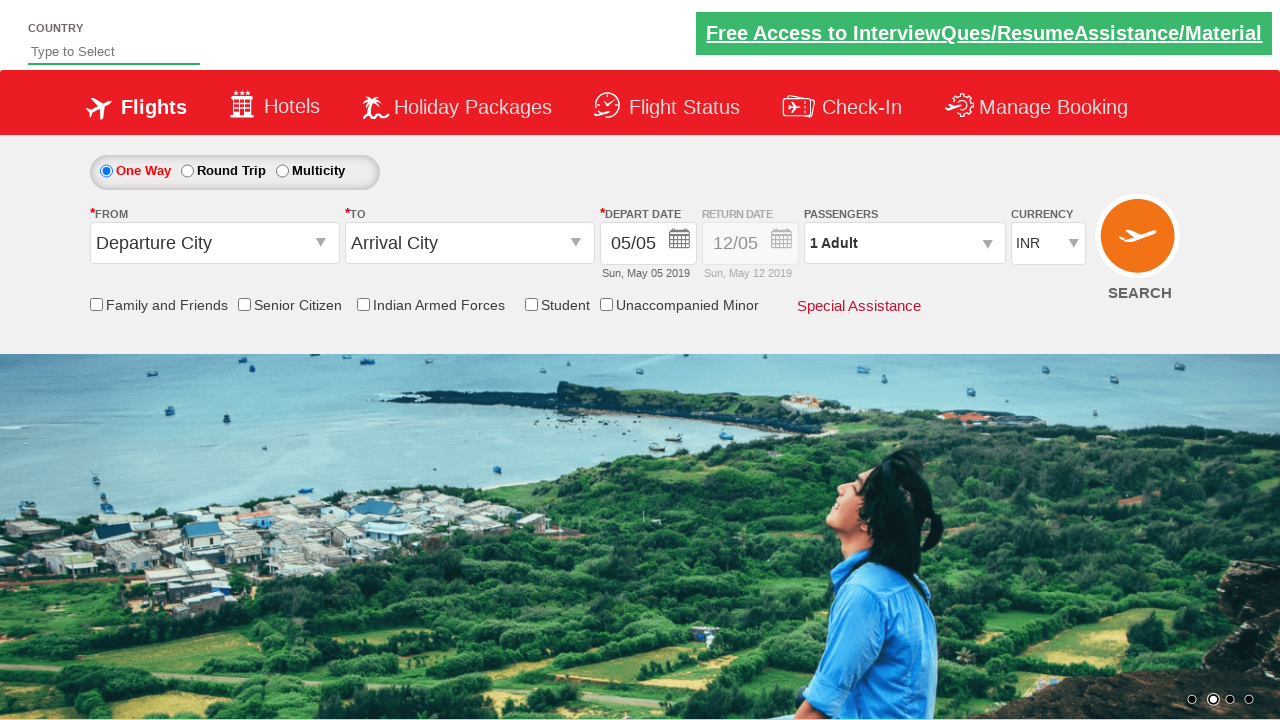

Clicked senior citizen discount checkbox at (244, 304) on #ctl00_mainContent_chk_SeniorCitizenDiscount
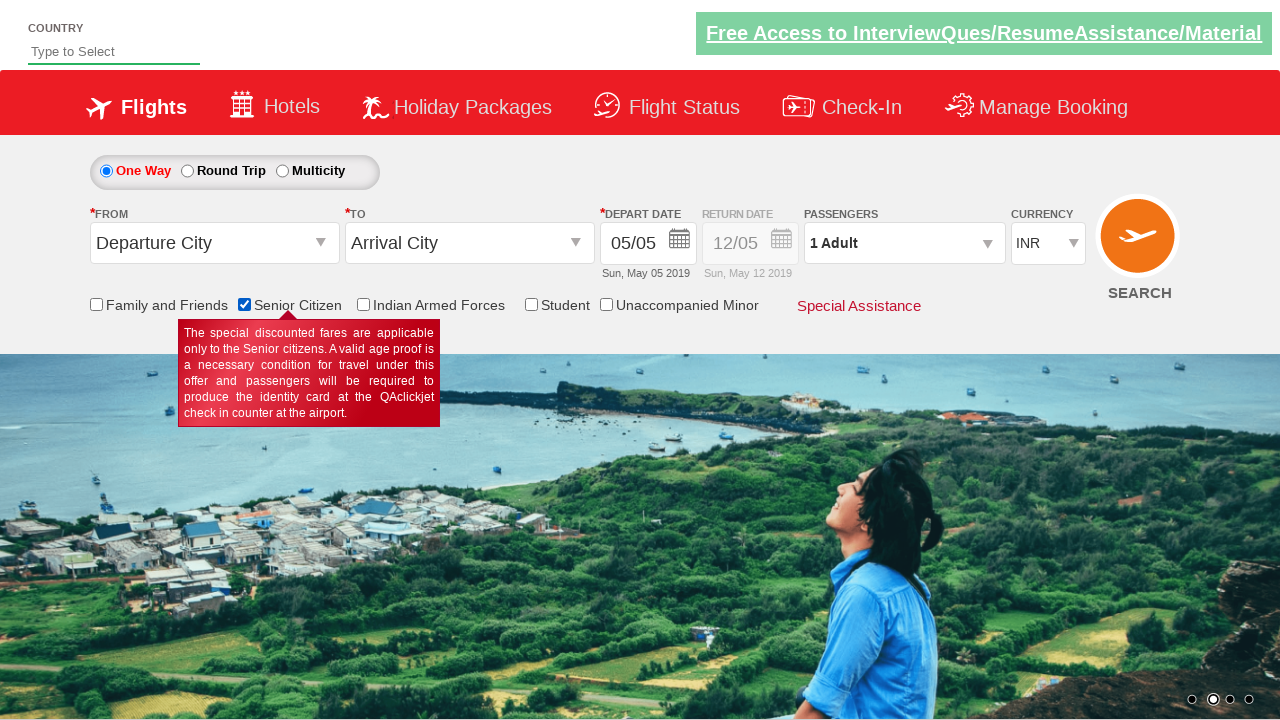

Verified senior citizen checkbox is now selected
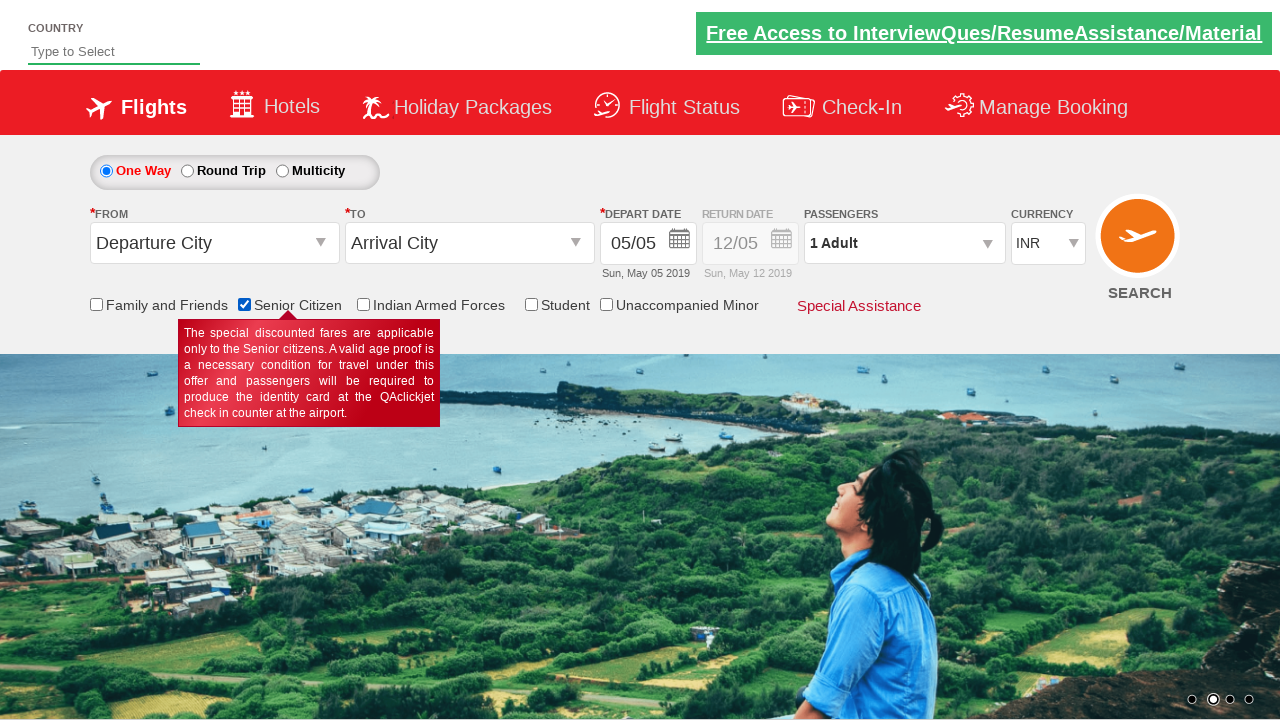

Retrieved total checkbox count: 6
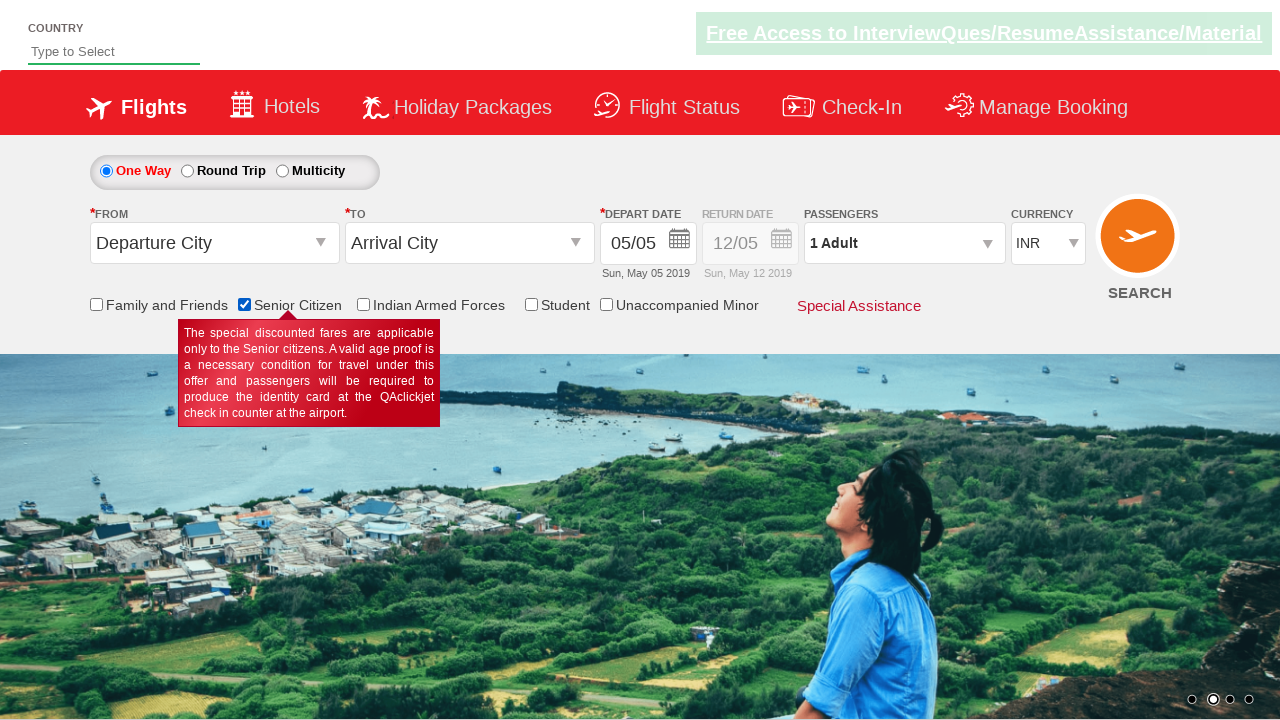

Clicked passenger info dropdown to open it at (904, 243) on #divpaxinfo
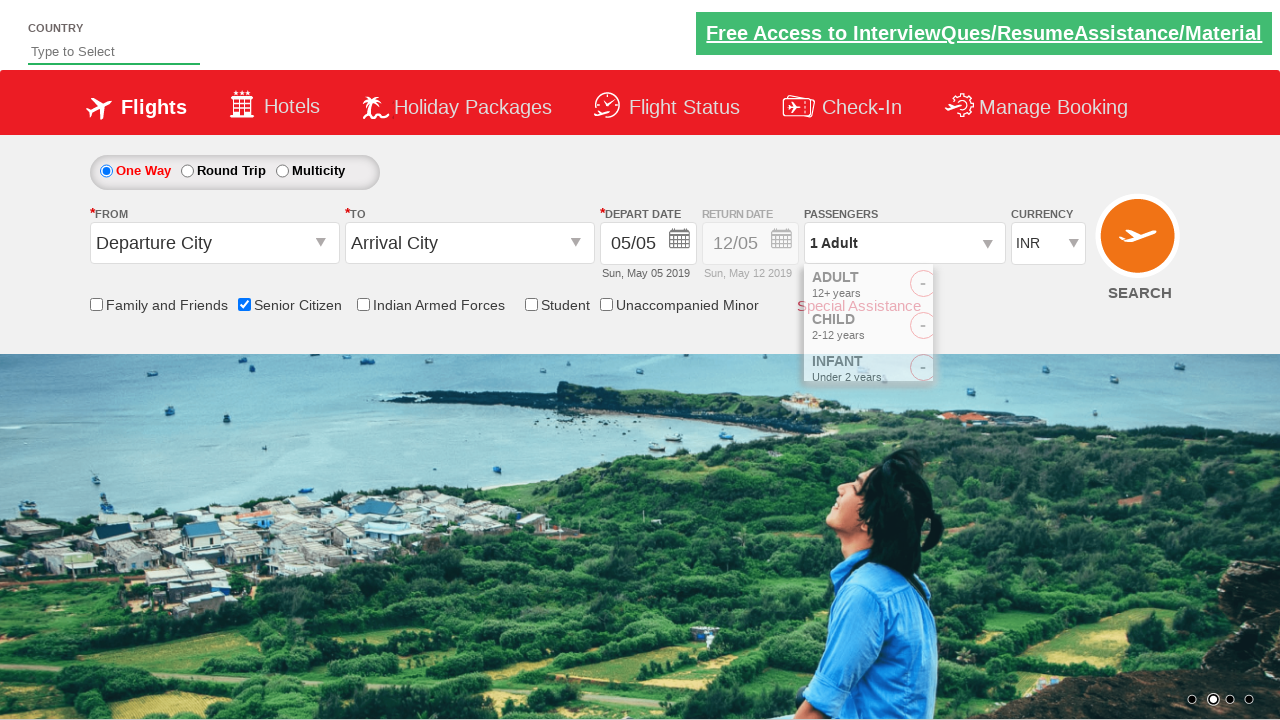

Waited 2 seconds for dropdown to open
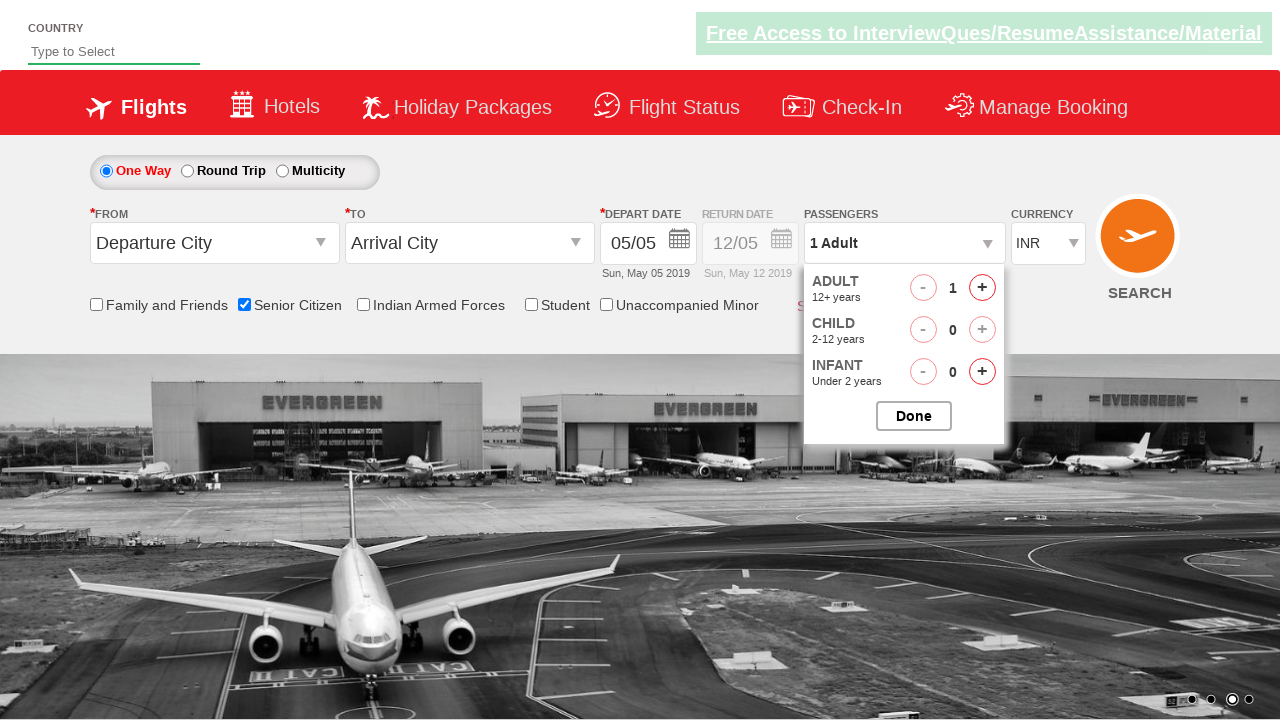

Clicked adult increment button (iteration 1/4) at (982, 288) on #hrefIncAdt
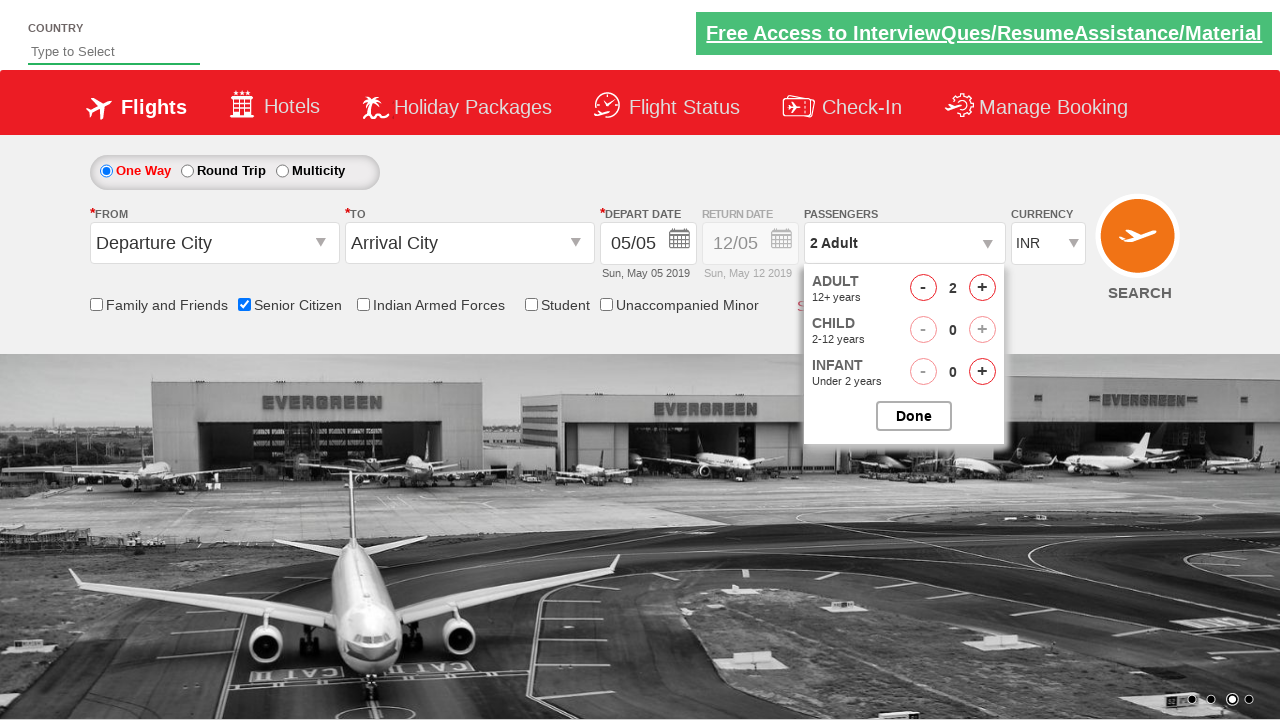

Clicked adult increment button (iteration 2/4) at (982, 288) on #hrefIncAdt
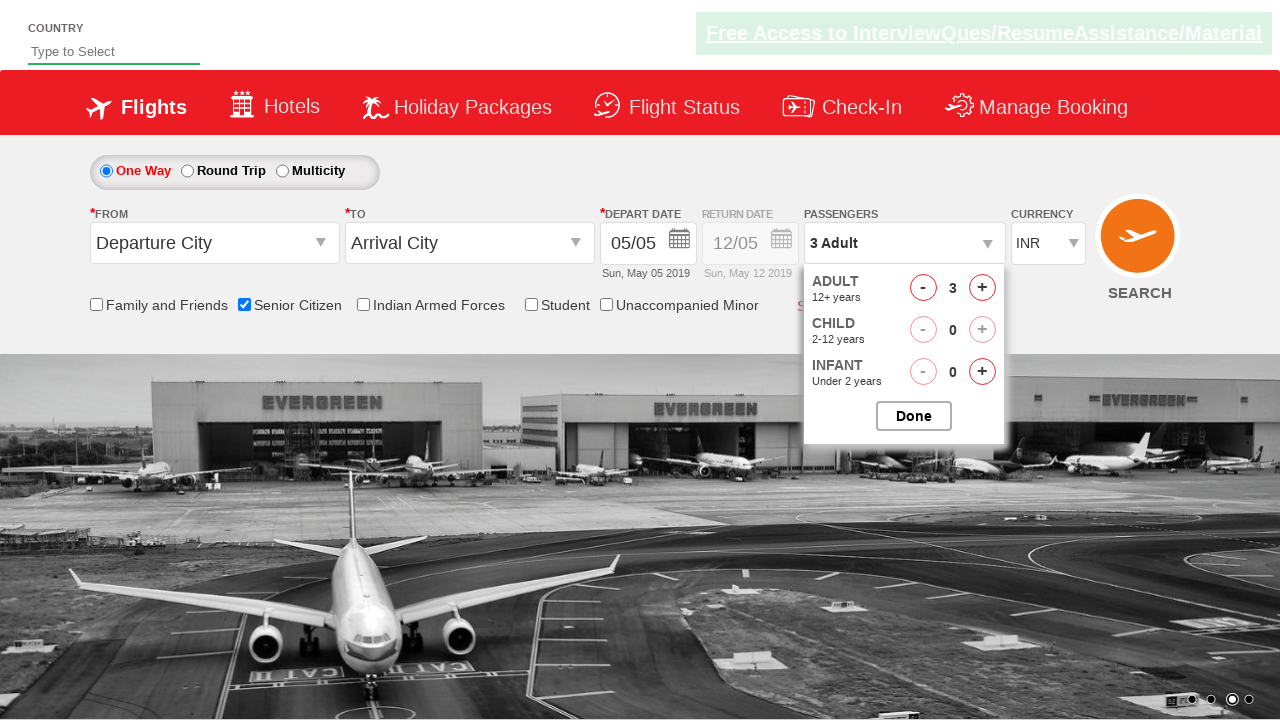

Clicked adult increment button (iteration 3/4) at (982, 288) on #hrefIncAdt
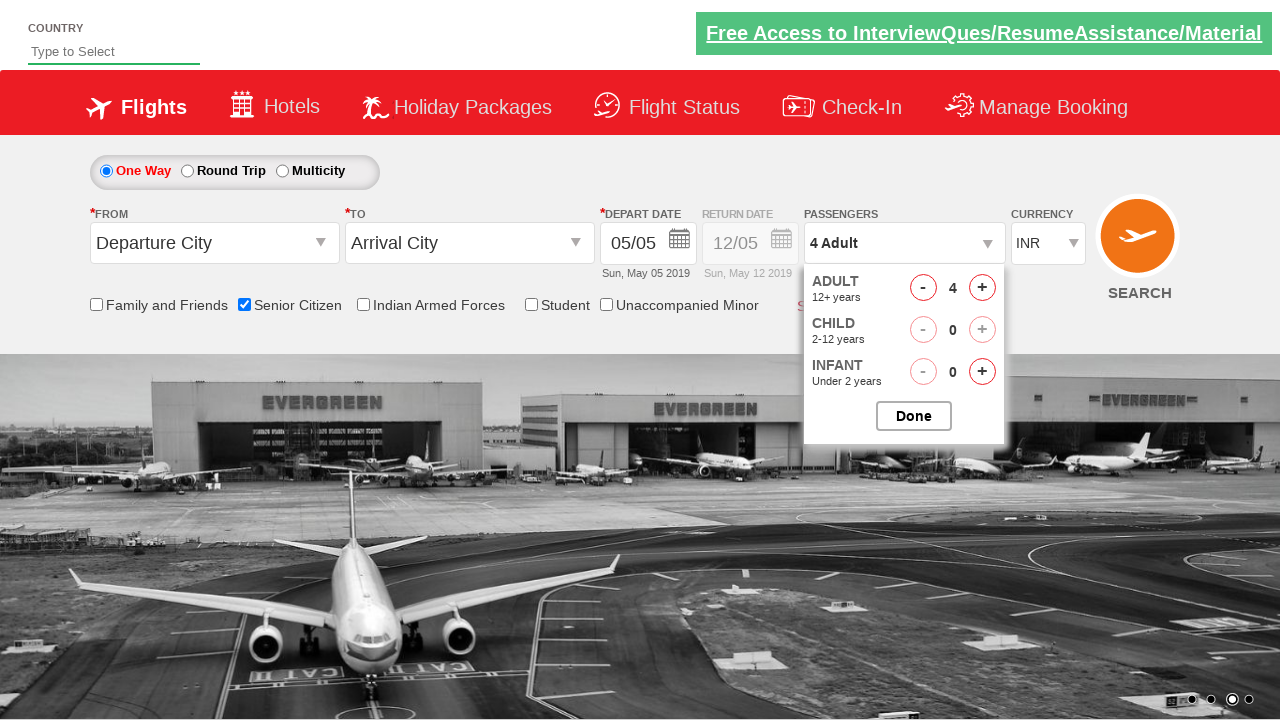

Clicked adult increment button (iteration 4/4) at (982, 288) on #hrefIncAdt
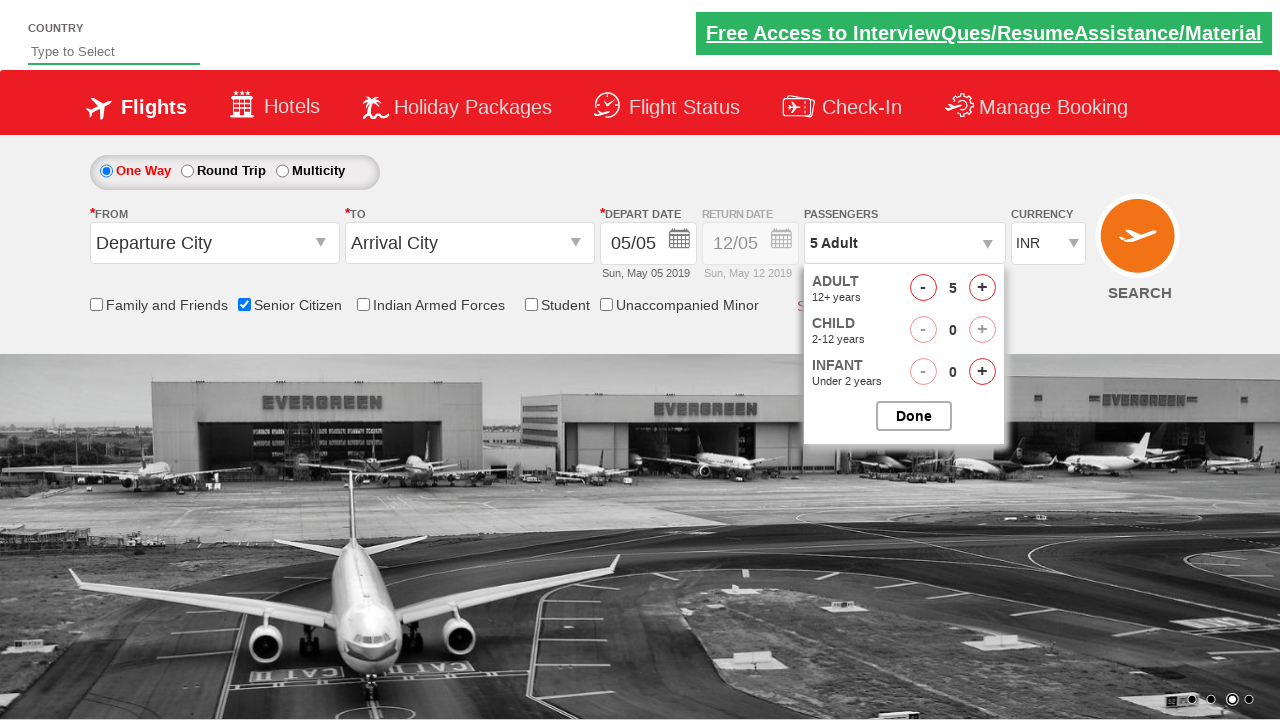

Clicked close button to close passenger selection dropdown at (914, 416) on #btnclosepaxoption
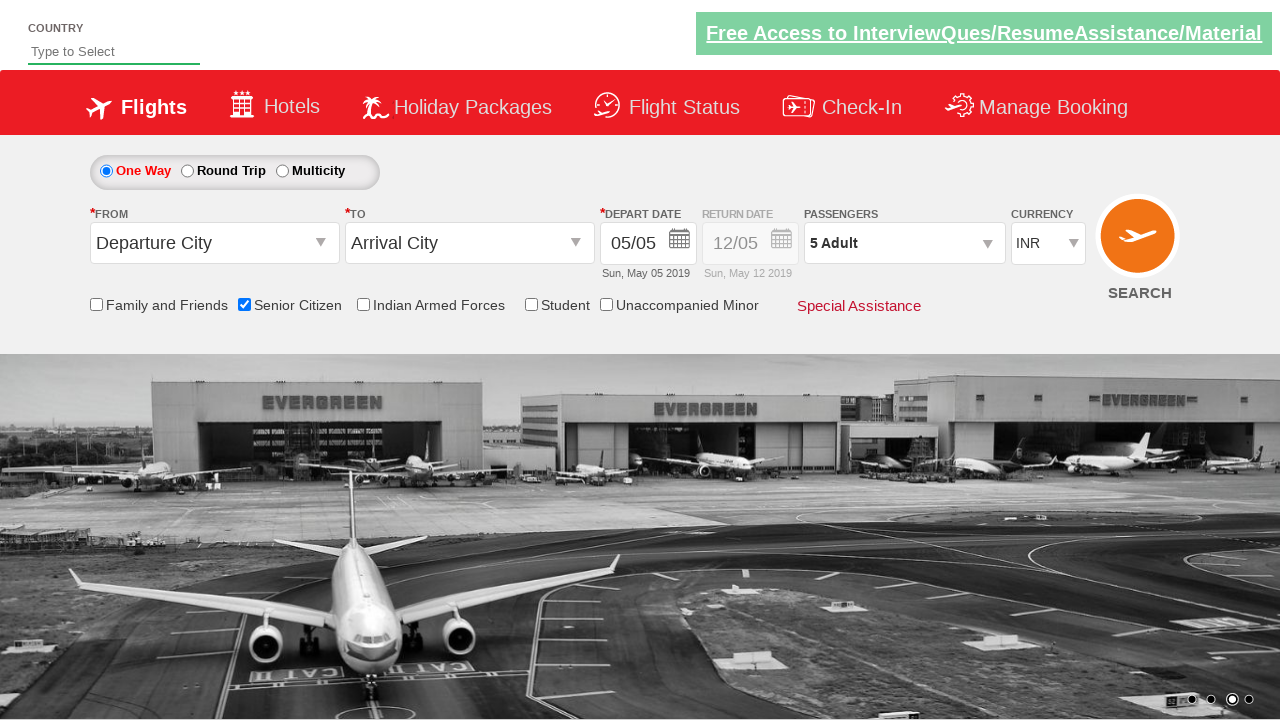

Verified passenger count displays '5 Adult'
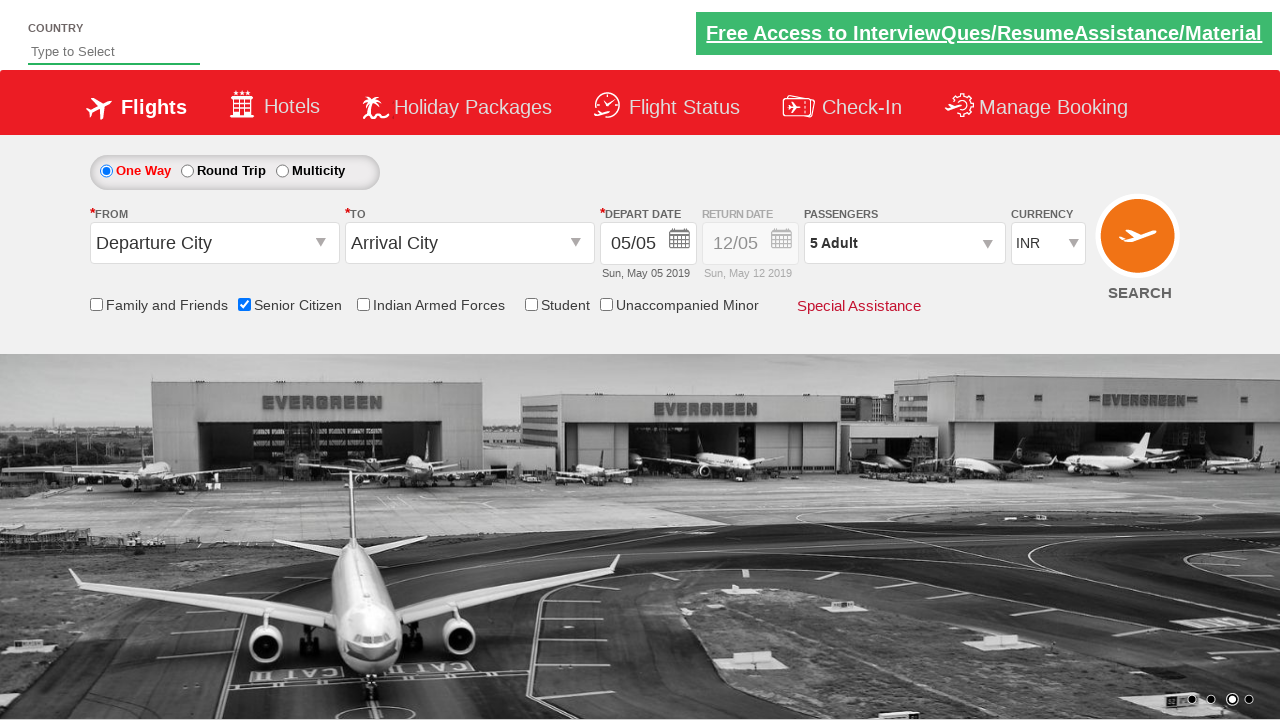

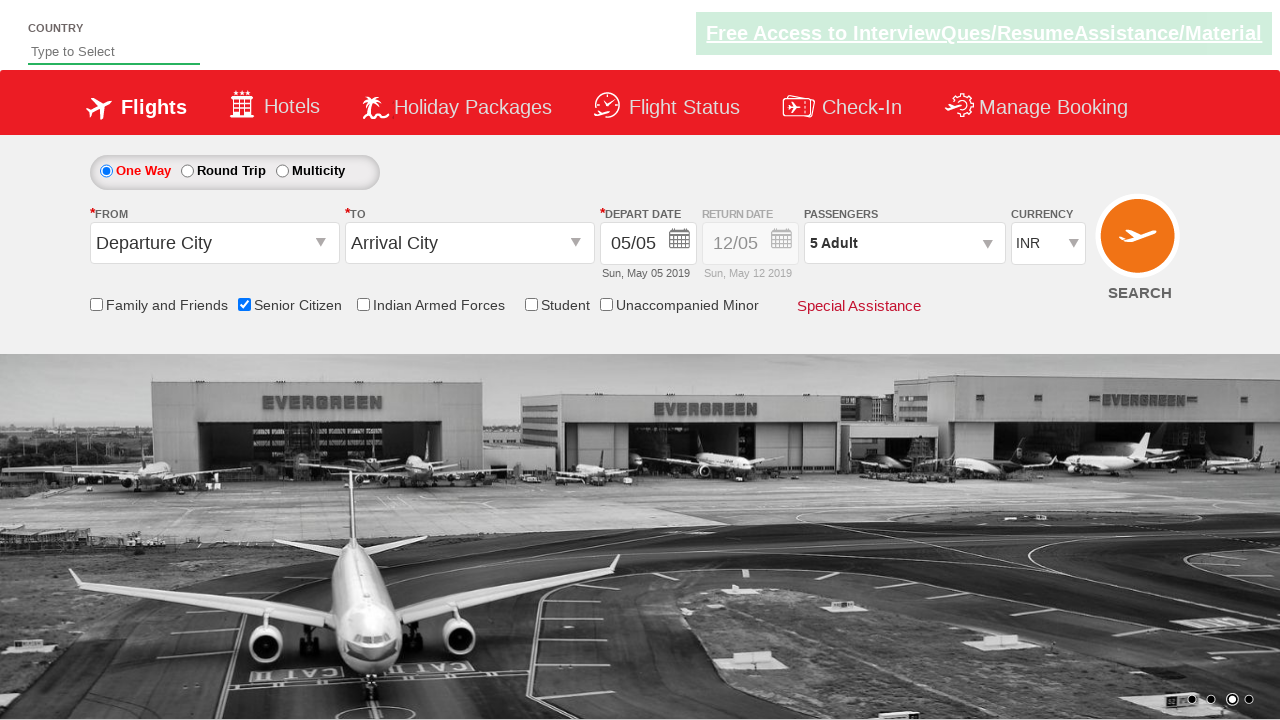